Tests TAB followed by ENTER key to navigate and activate an element on jQuery UI homepage

Starting URL: https://jqueryui.com/

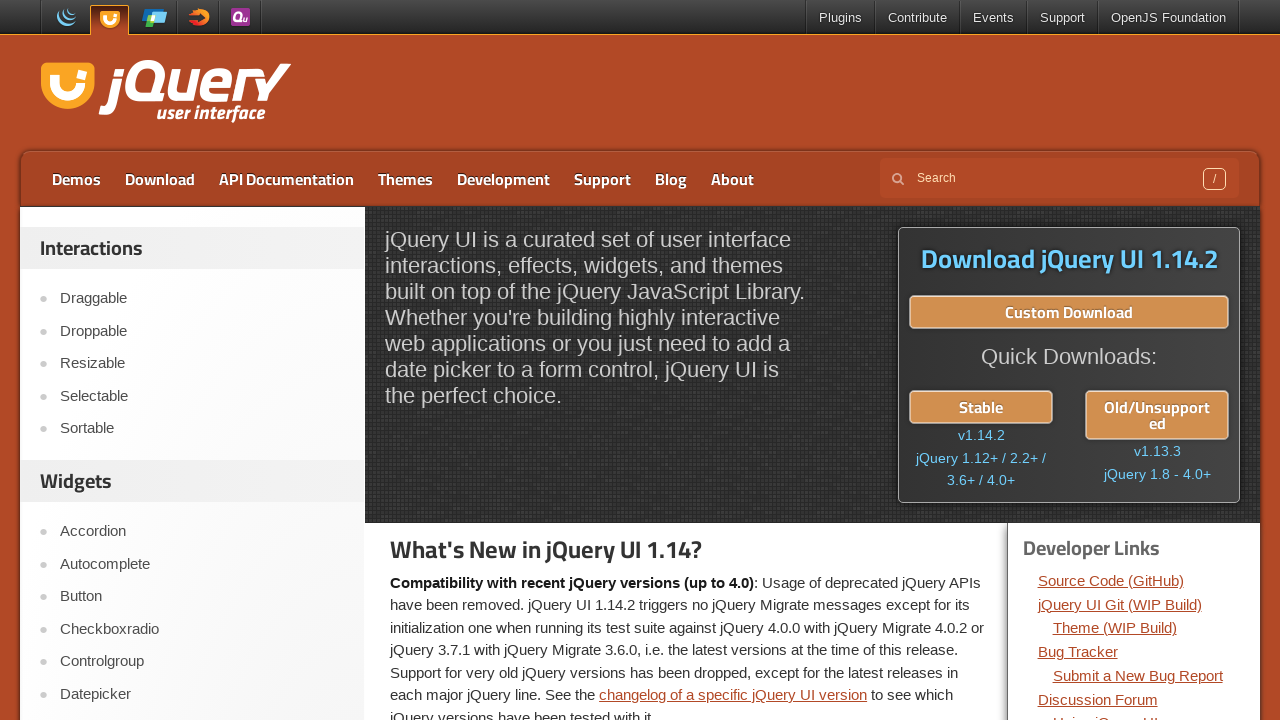

Pressed TAB key to focus on first focusable element
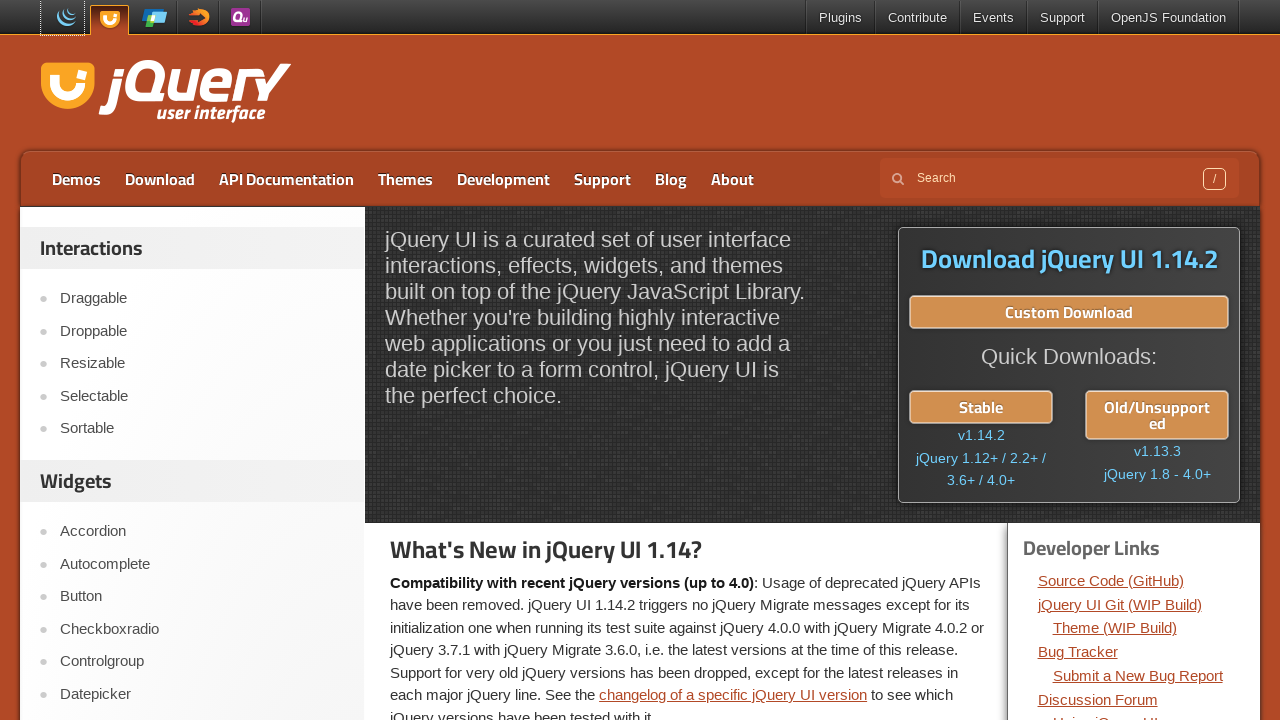

Pressed ENTER key to activate the focused element
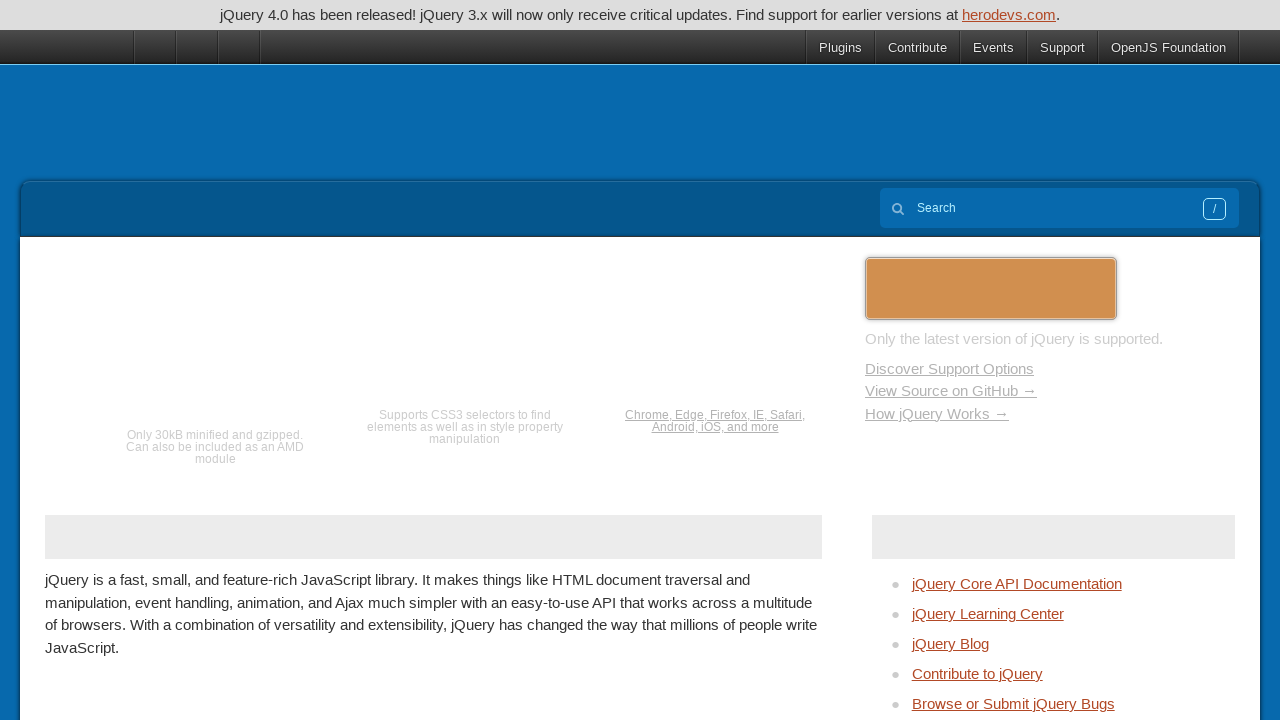

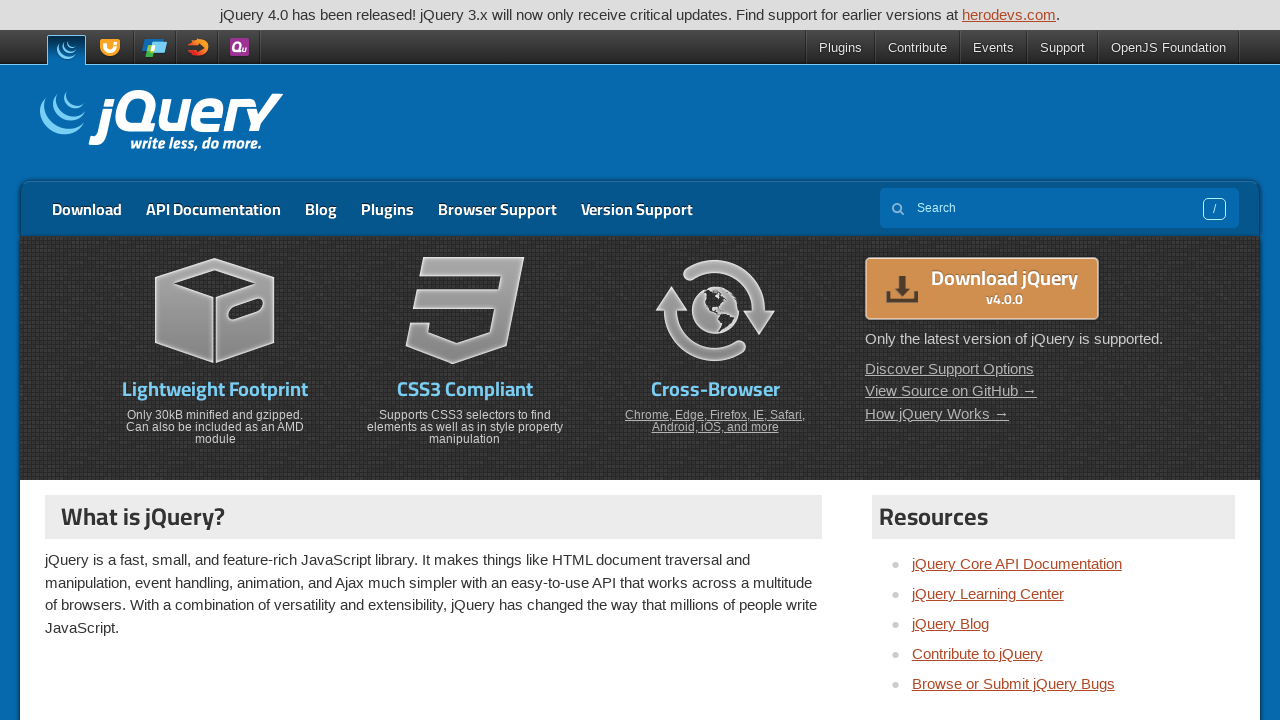